Tests that the Onliner catalog does not contain a "Food" category element

Starting URL: https://catalog.onliner.by

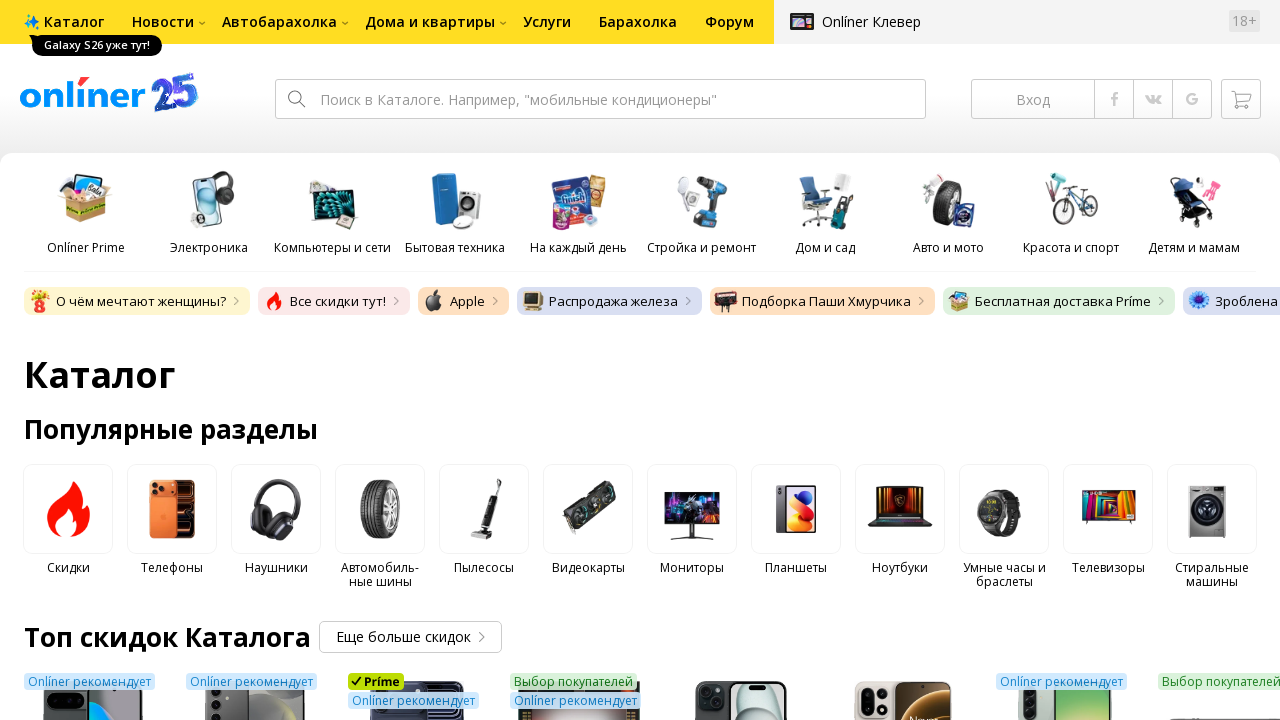

Clicked on Catalog navigation element at (74, 22) on xpath=//*[contains(@class, 'main-navigation__text') and contains(text(), 'Катало
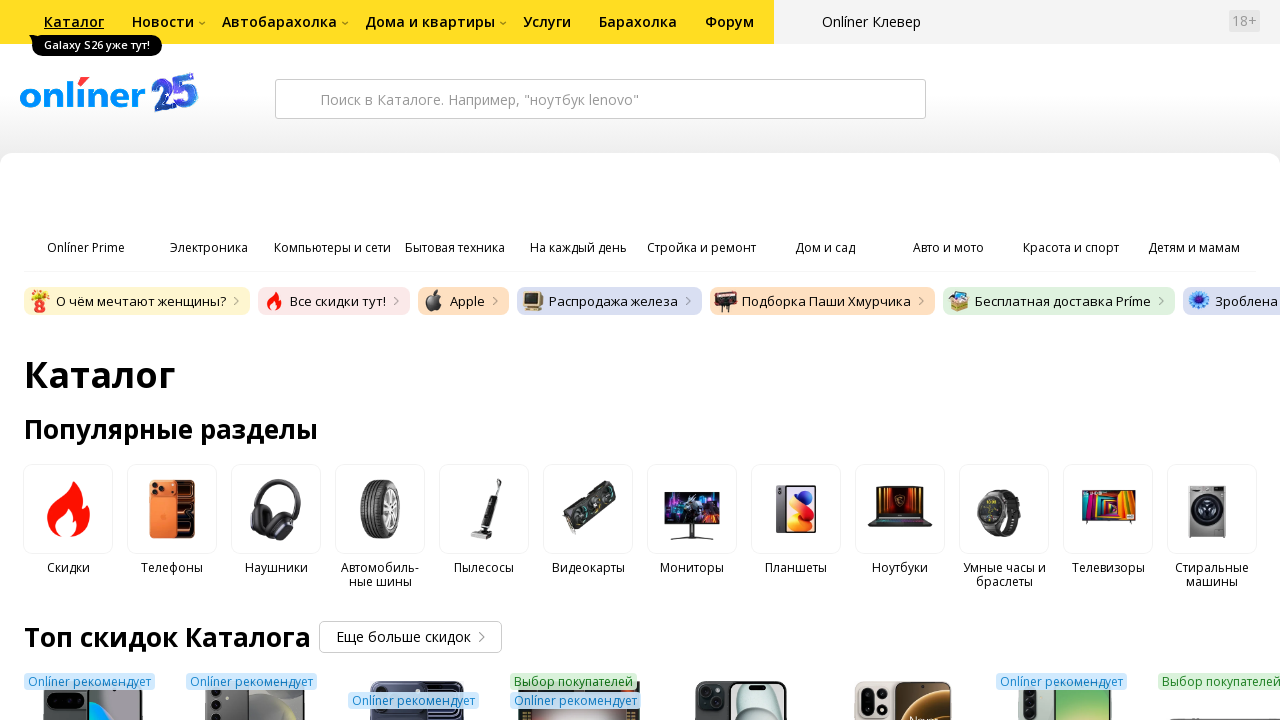

Catalog navigation elements loaded
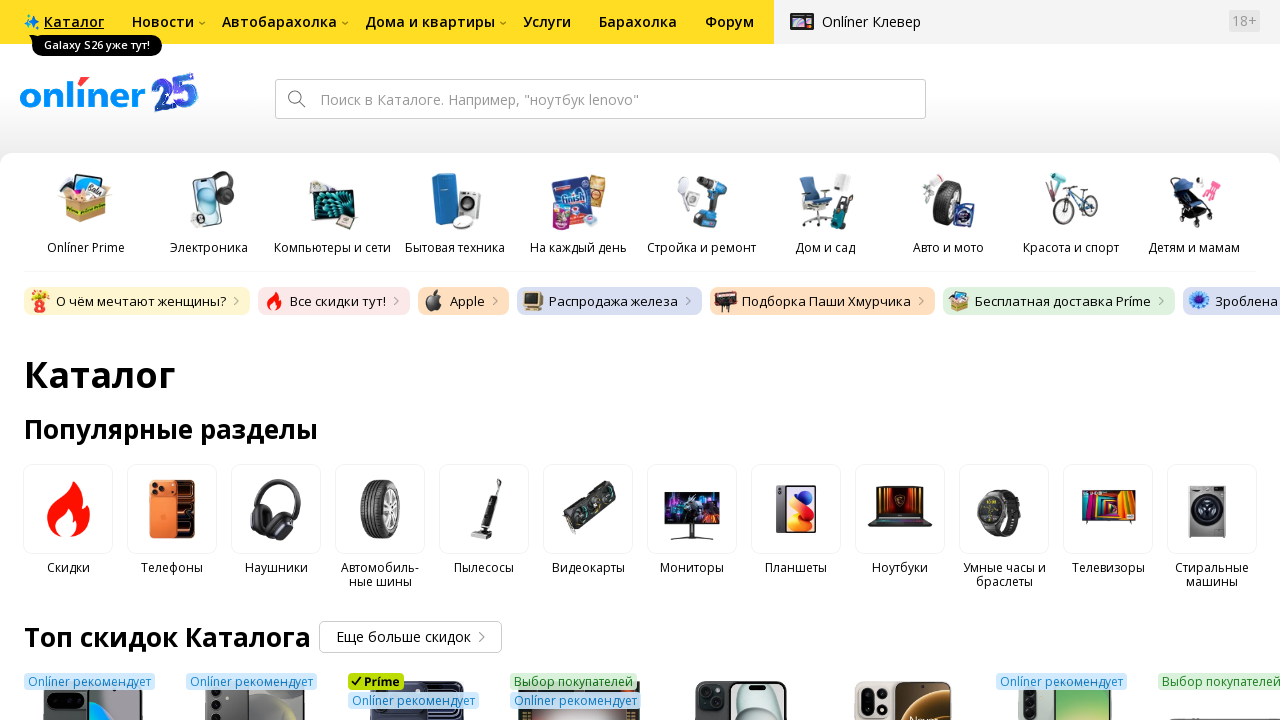

Verified first catalog element is available
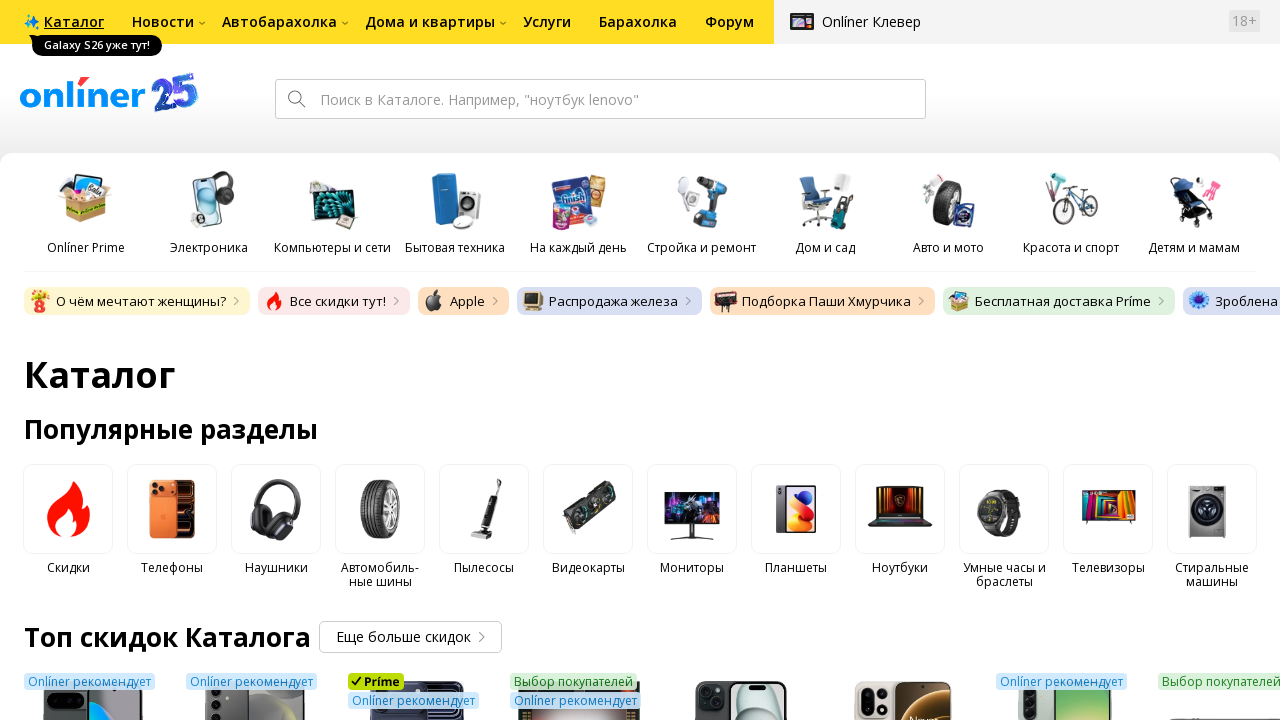

Verified that Food category is not present in catalog
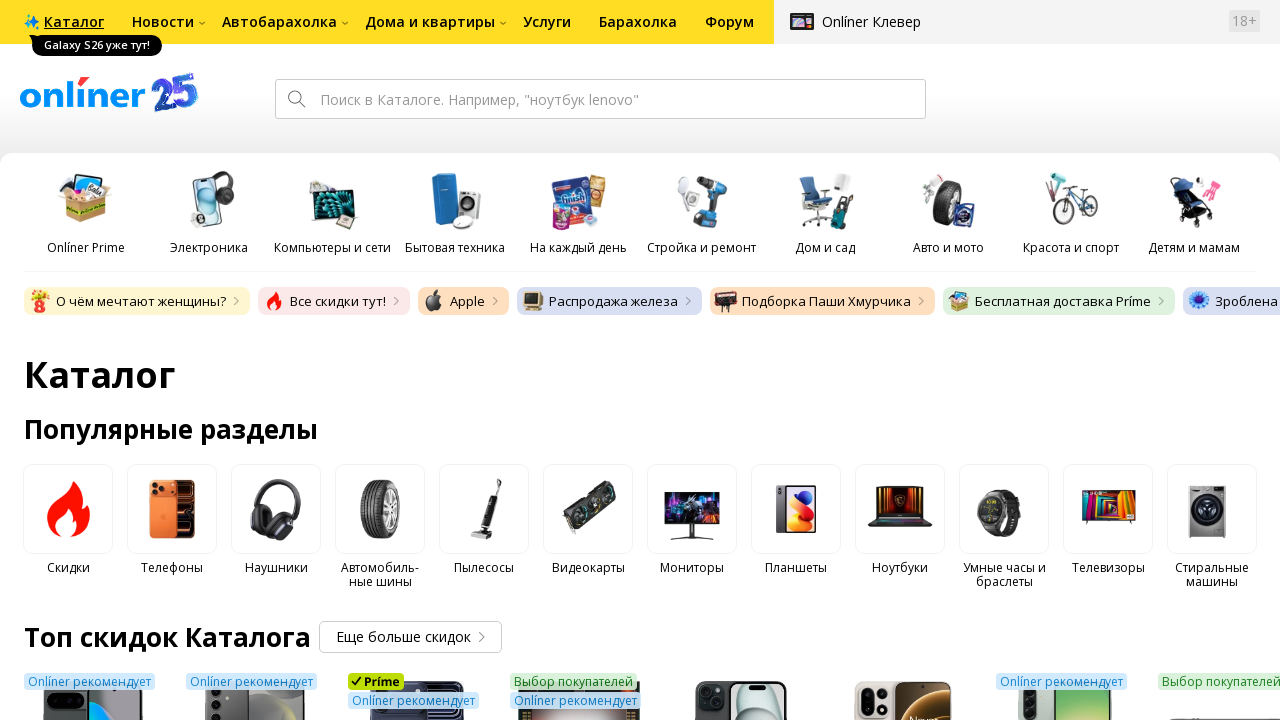

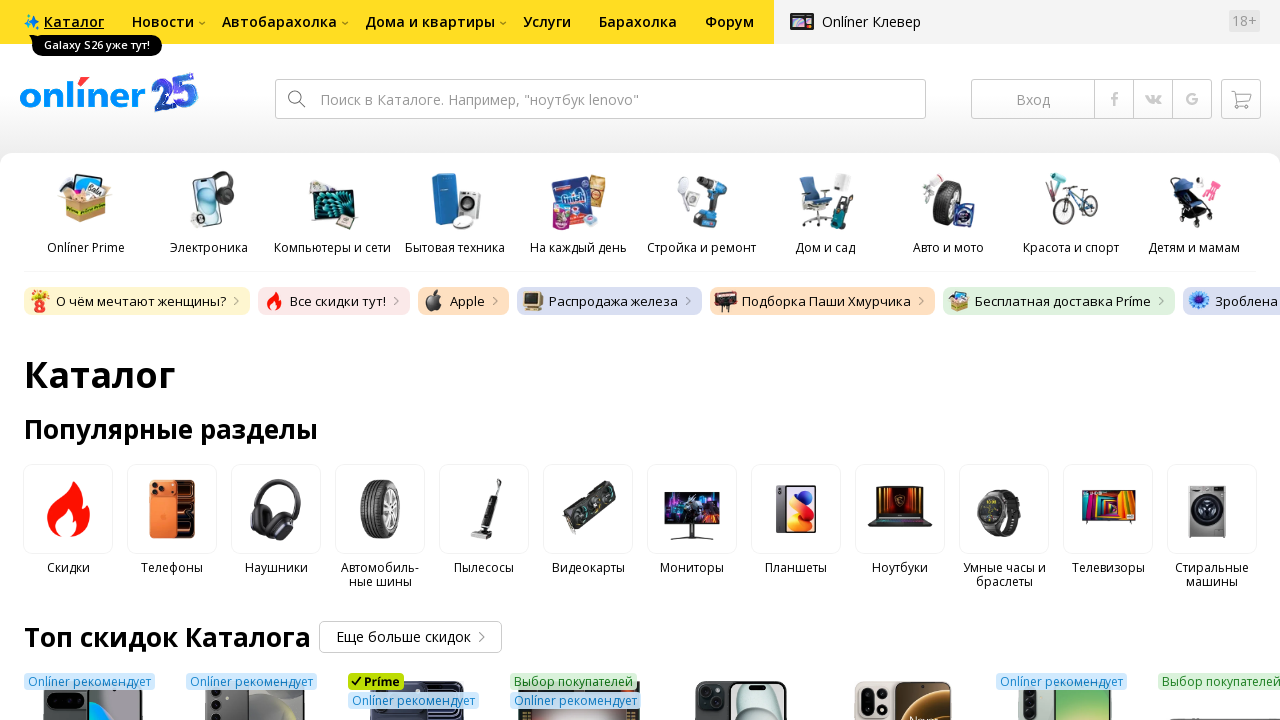